Tests that the nome (name) field accepts numeric input

Starting URL: https://carros-crud.vercel.app/

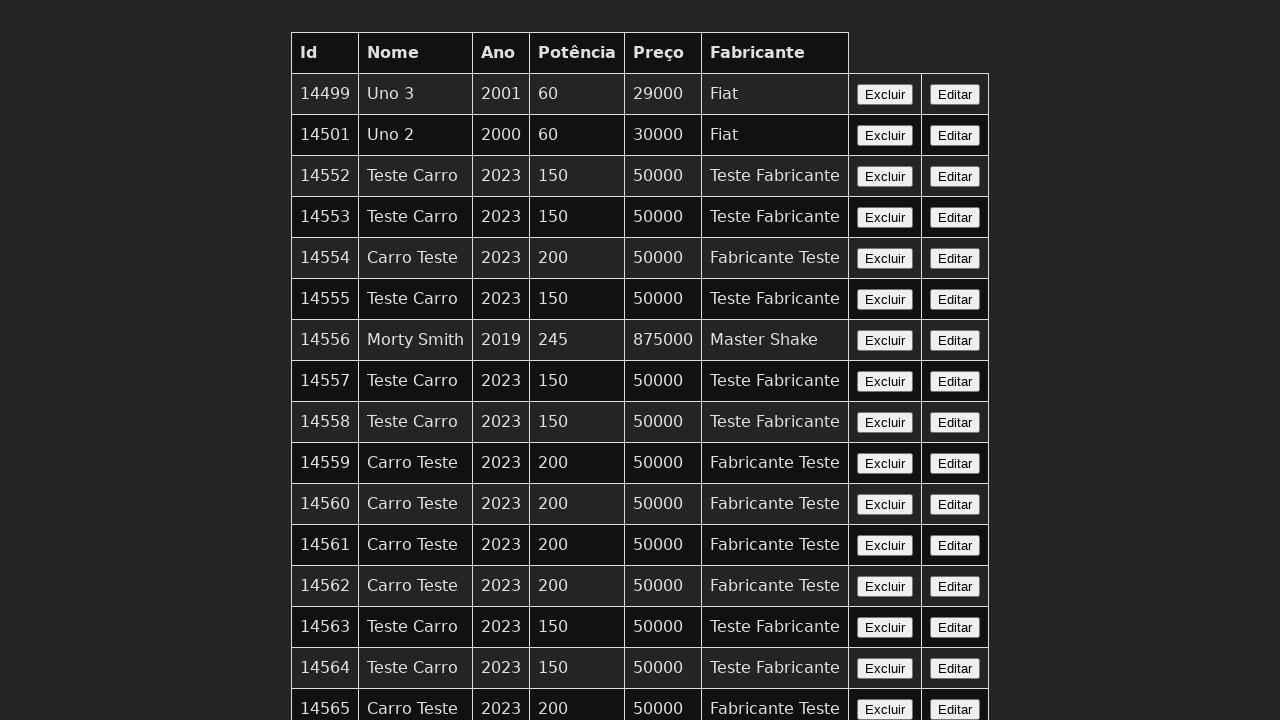

Filled nome field with numeric input '123' on input[name='nome']
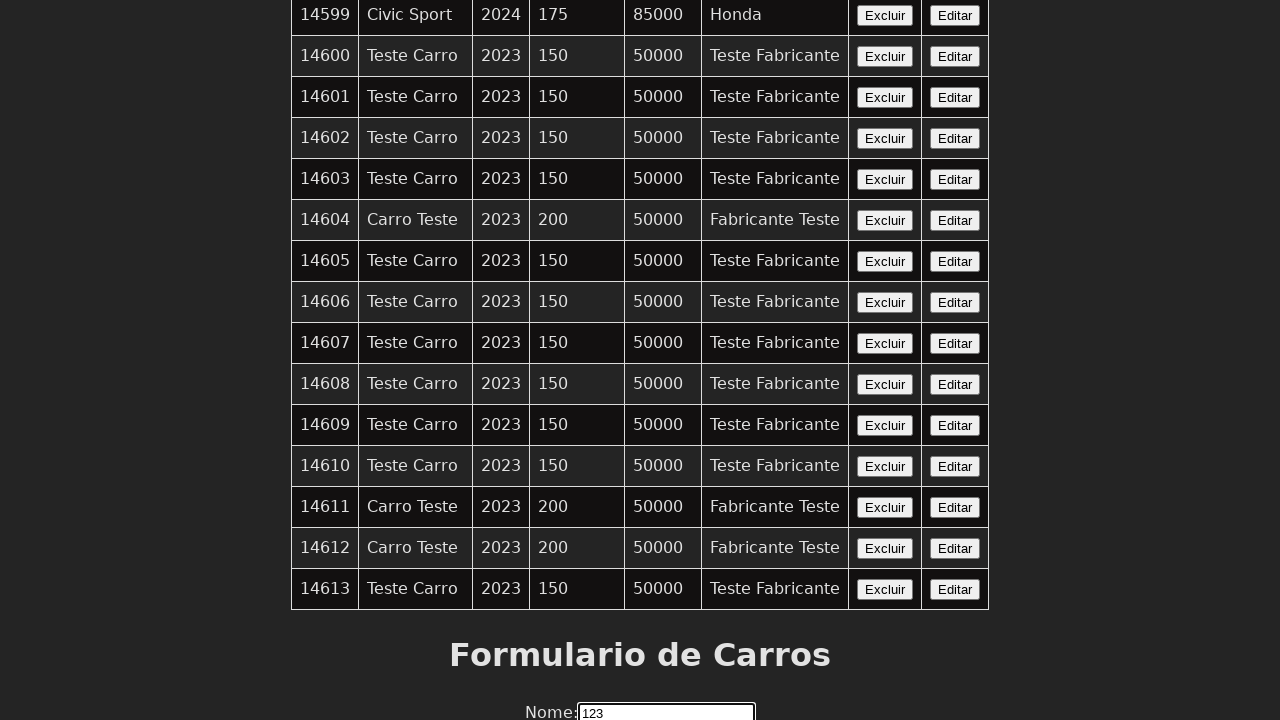

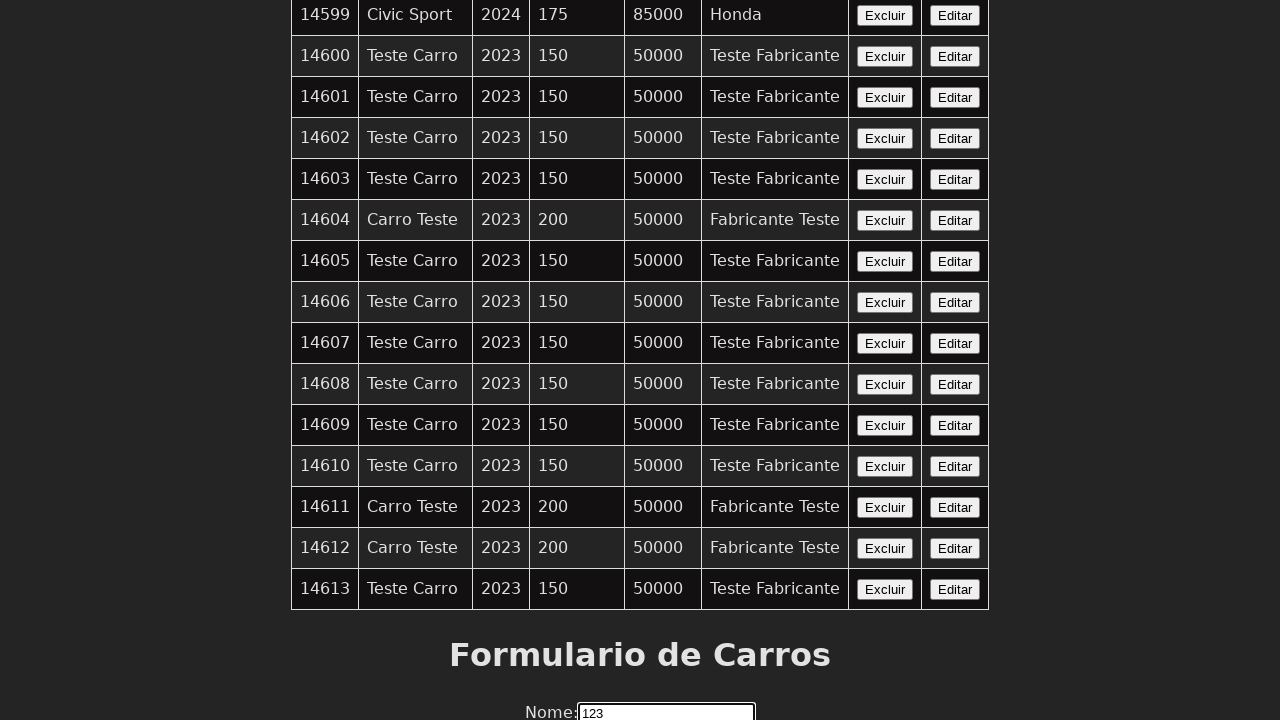